Tests fluent wait by clicking Start and waiting until the h4 element displays "Hello World!" text.

Starting URL: https://automationfc.github.io/dynamic-loading/

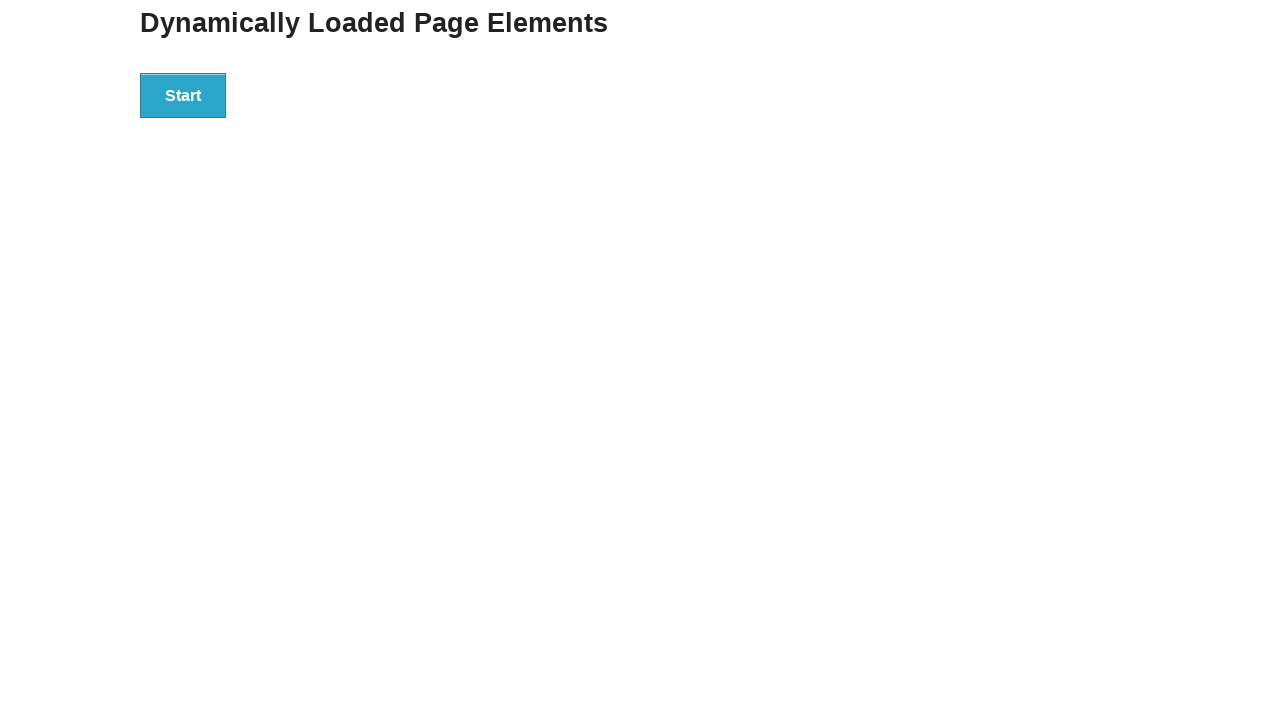

Clicked Start button to initiate dynamic loading at (183, 95) on xpath=//button[text()='Start']
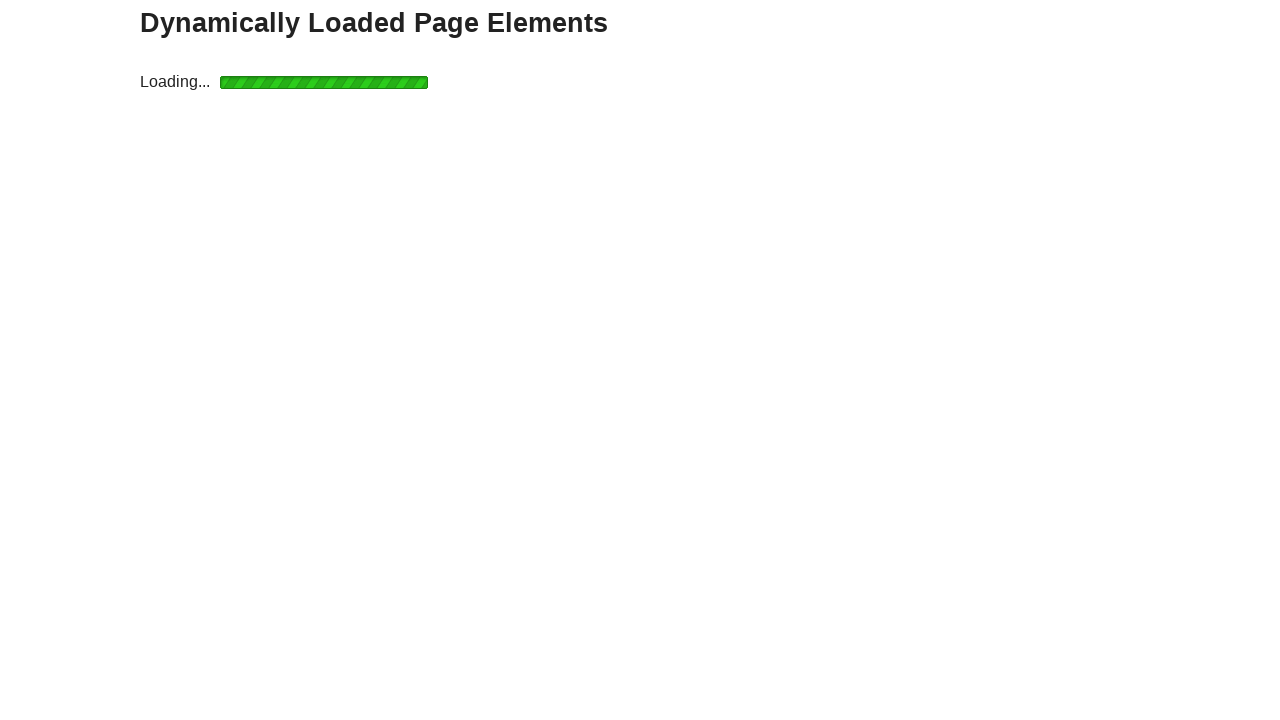

Waited for h4 element to display 'Hello World!' text
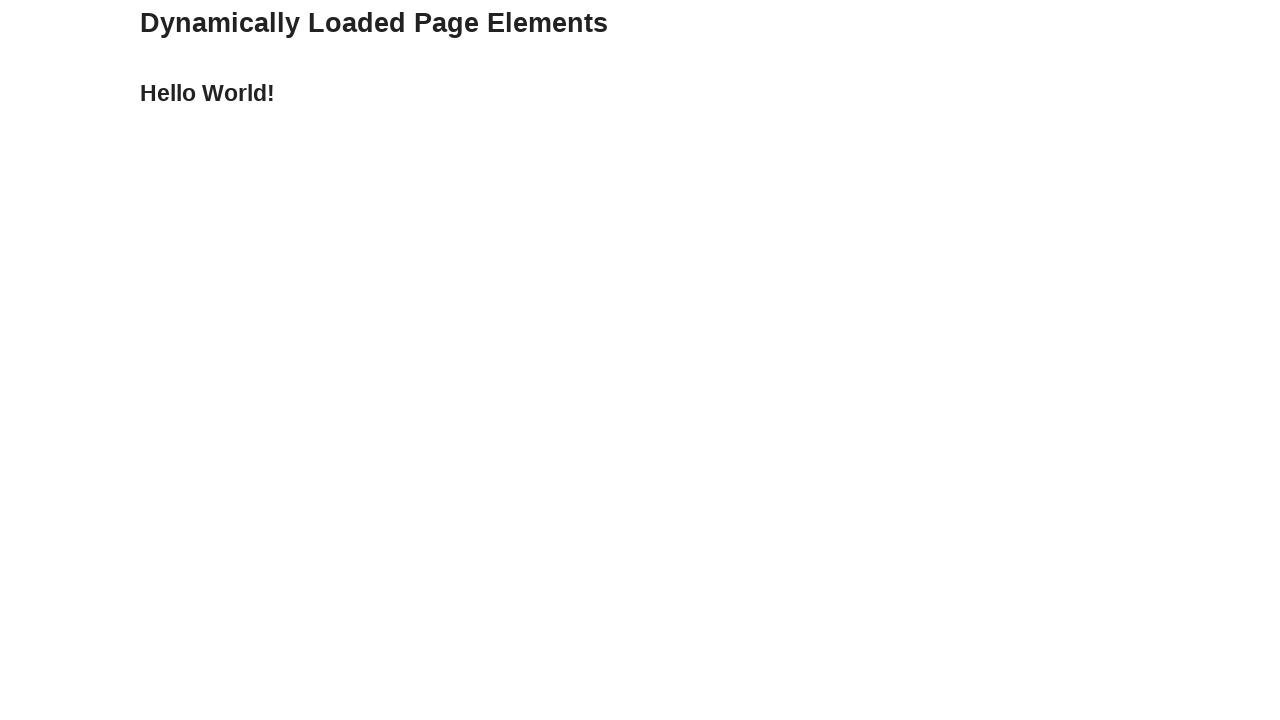

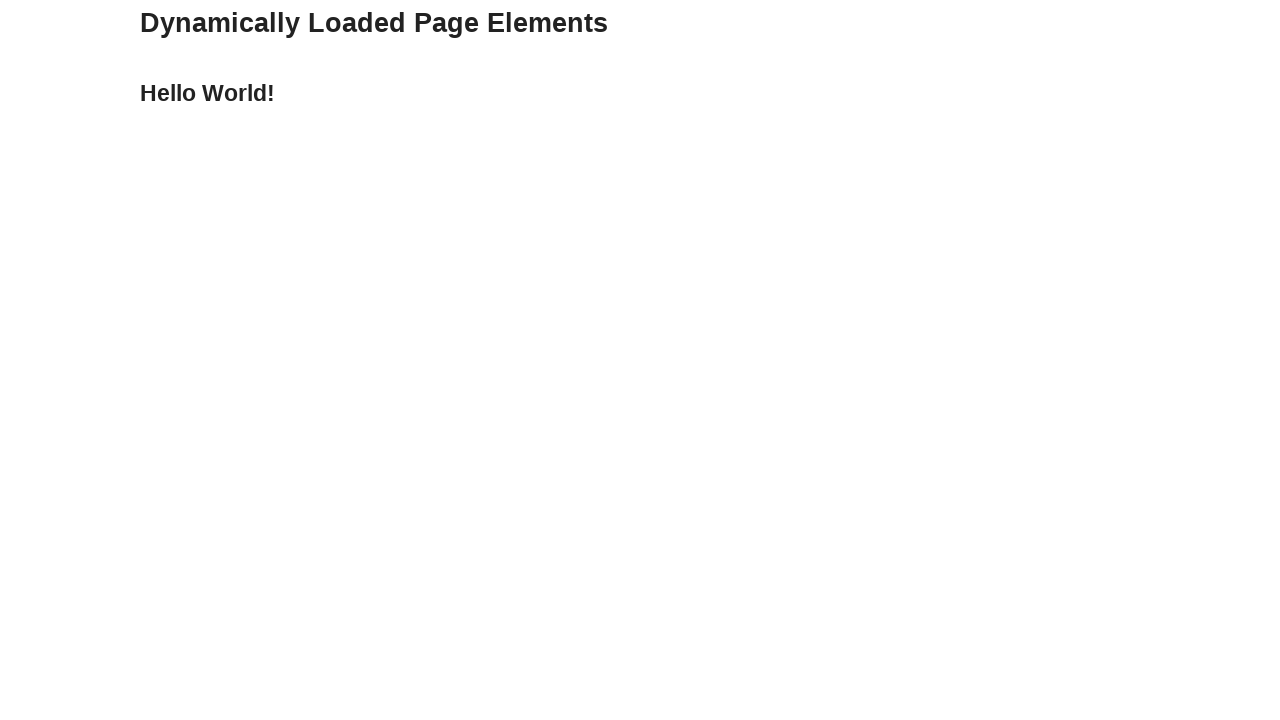